Tests pressing the SPACE key on an input element and verifies the page displays the correct key press result

Starting URL: http://the-internet.herokuapp.com/key_presses

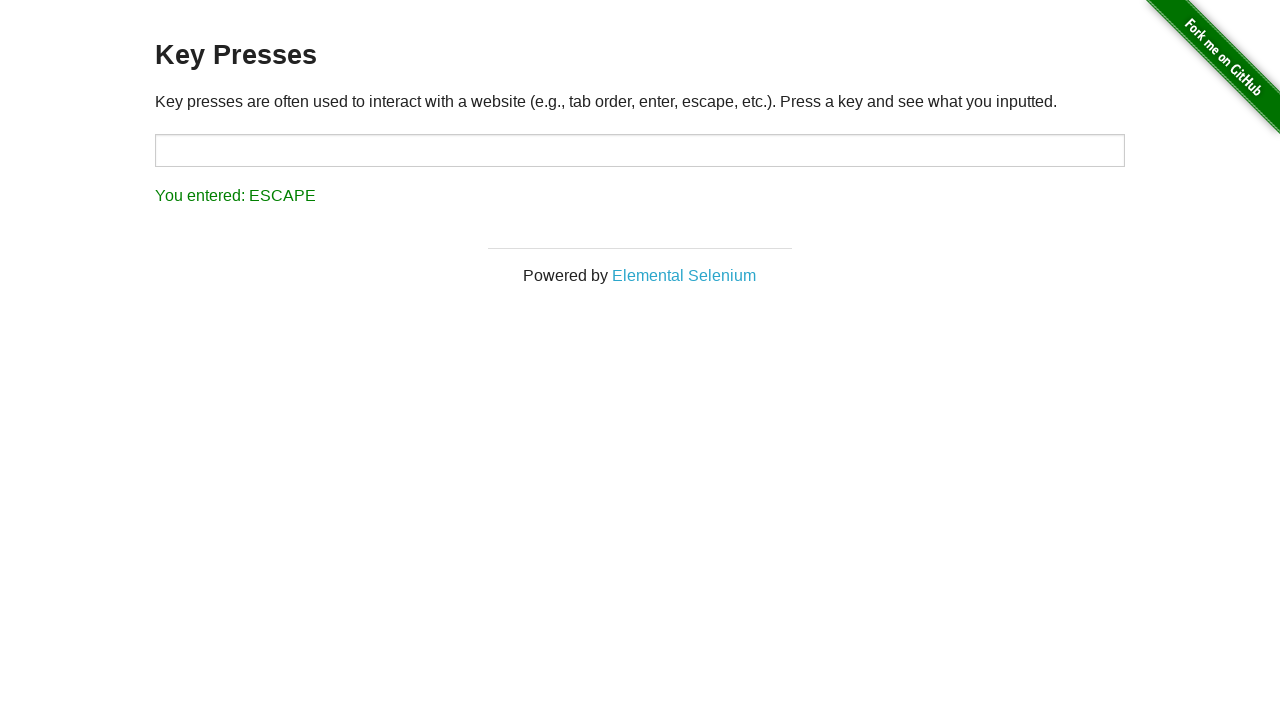

Pressed SPACE key on target input element on #target
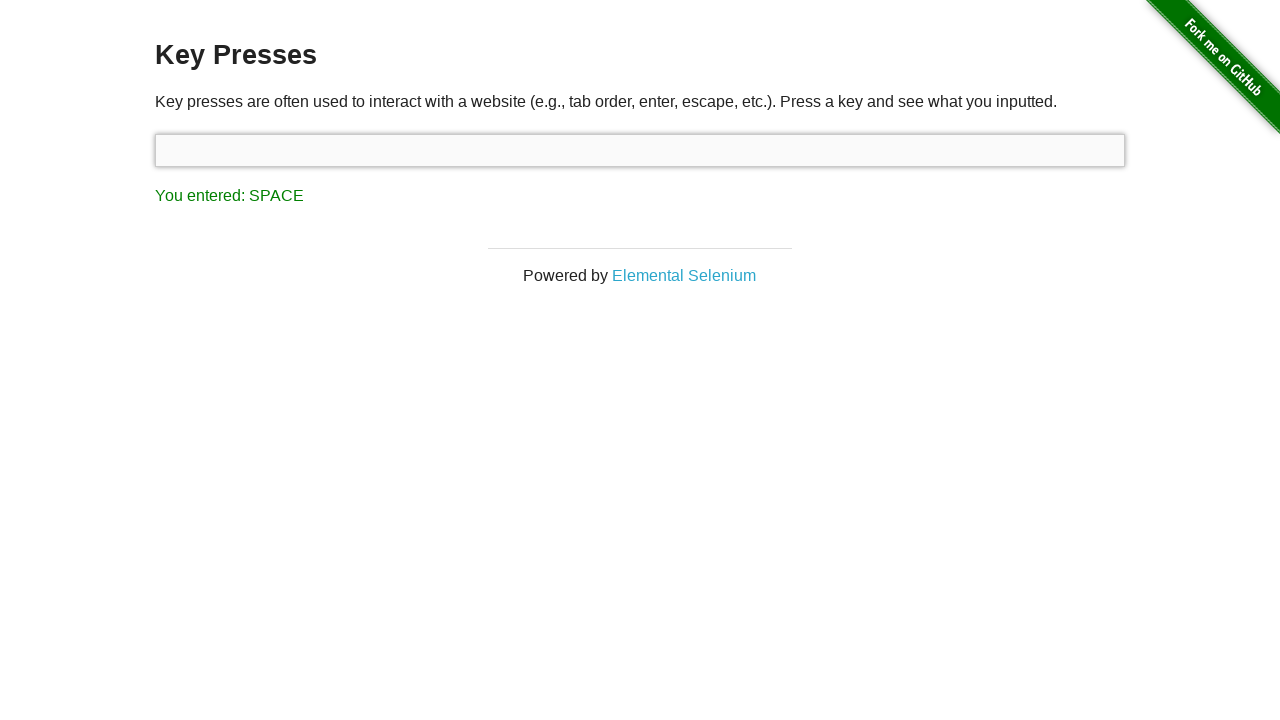

Result element loaded on page
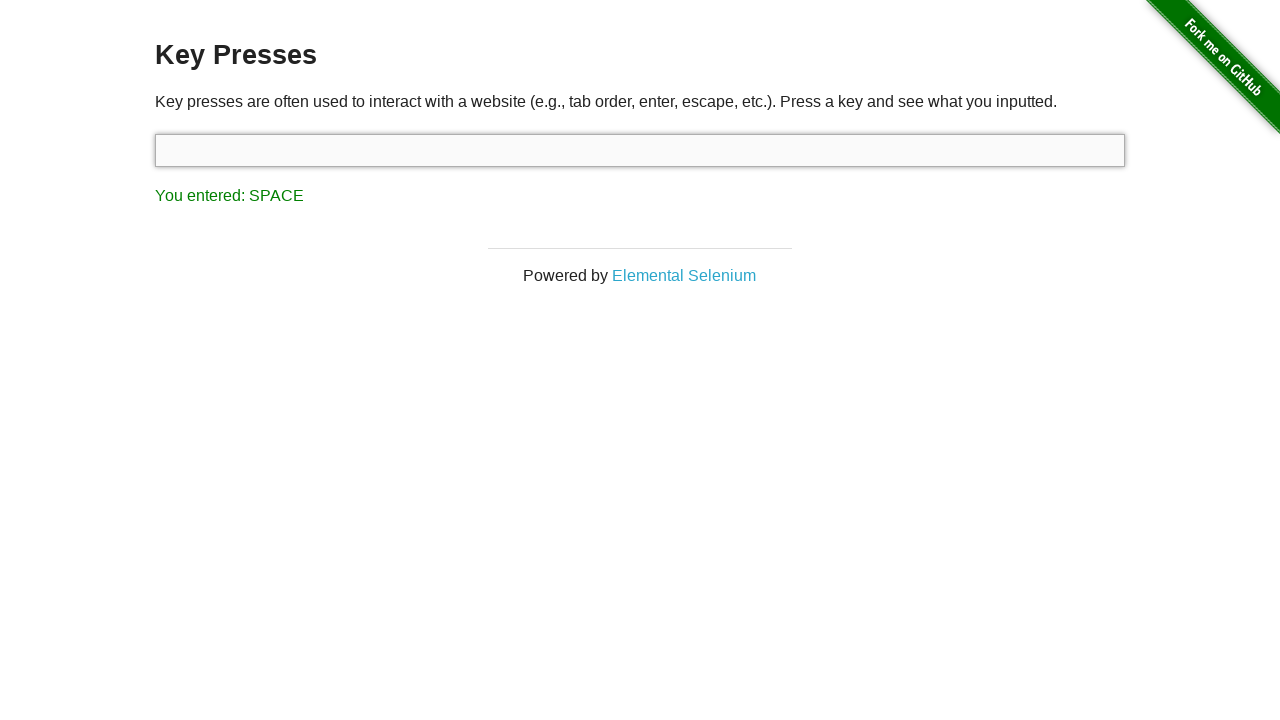

Retrieved result text content
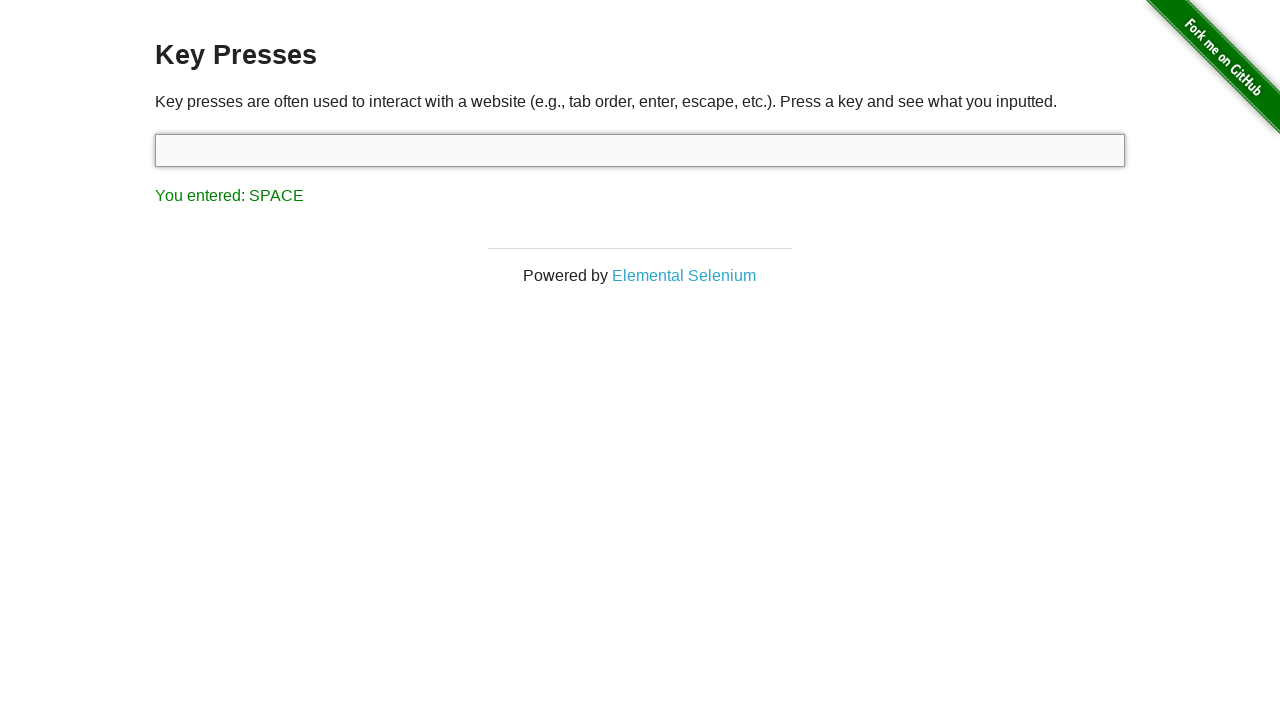

Verified result text displays correct SPACE key press result
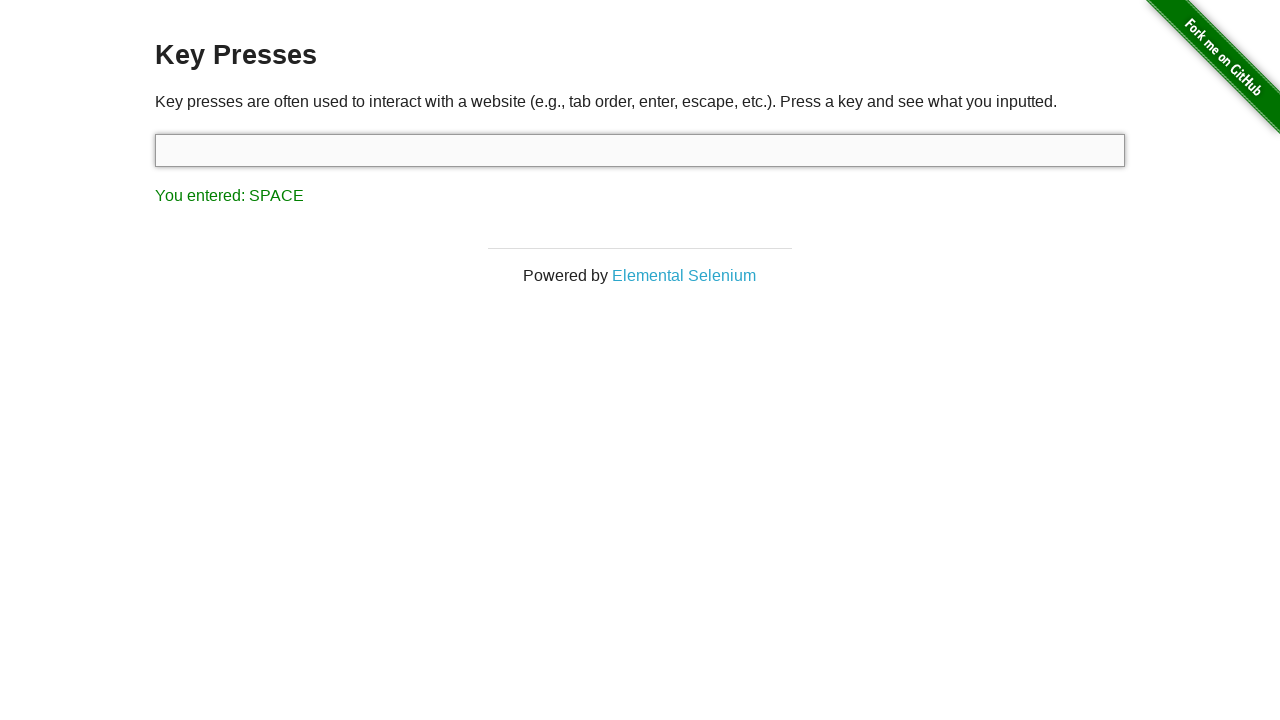

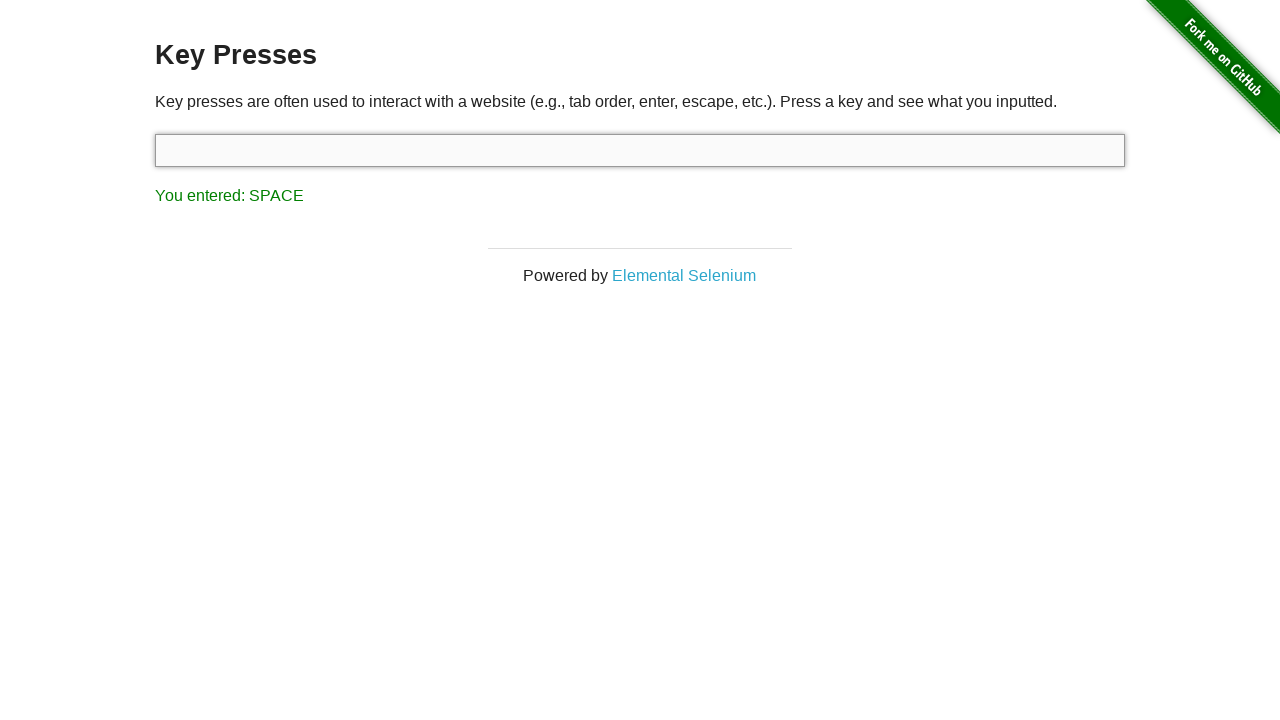